Navigates between two different websites, first to nopcommerce demo site and then to demoblaze site

Starting URL: https://demo.nopcommerce.com

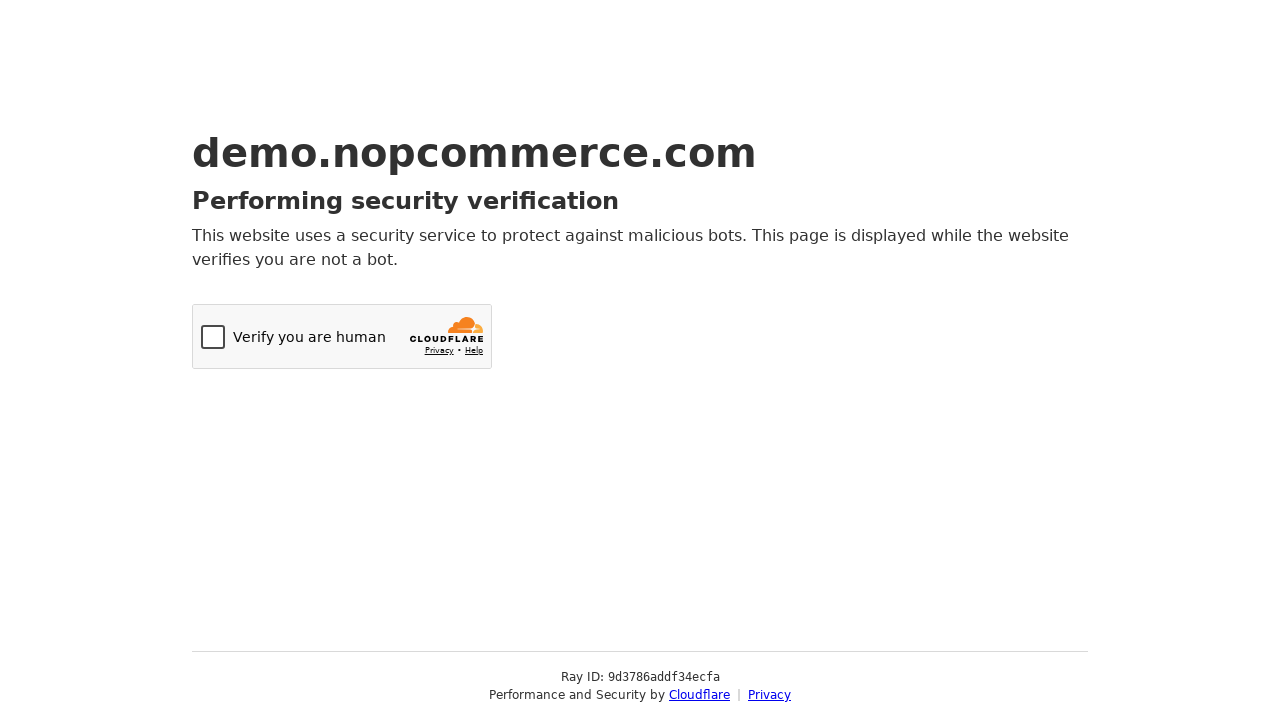

Navigated to Demoblaze website
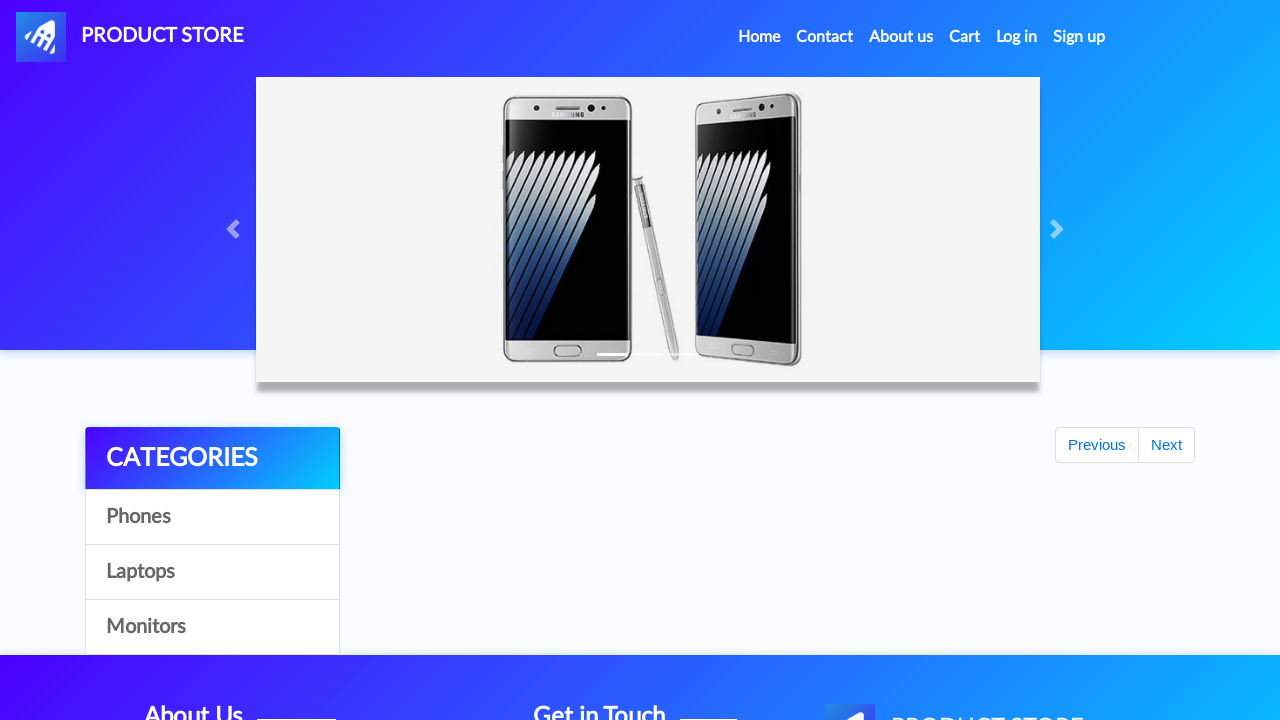

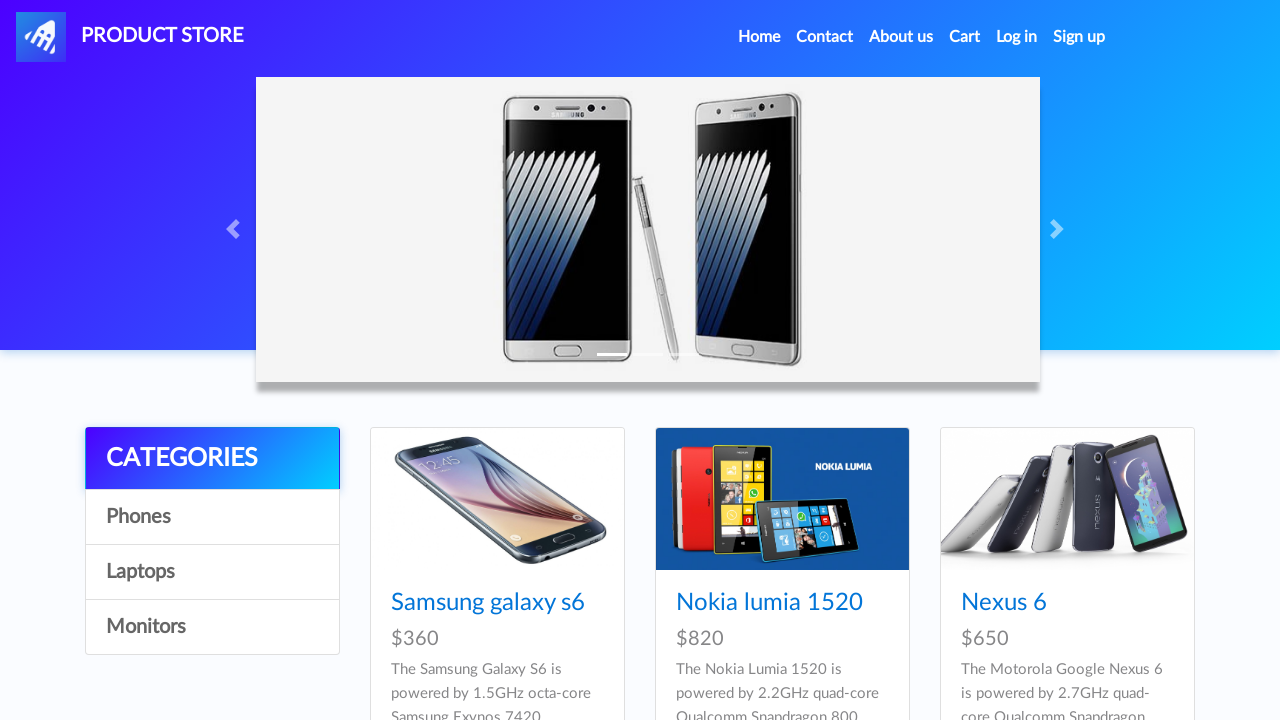